Tests various form controls on a flight booking page including checkboxes, radio buttons, dropdown selections, and passenger count adjustments

Starting URL: https://rahulshettyacademy.com/dropdownsPractise/

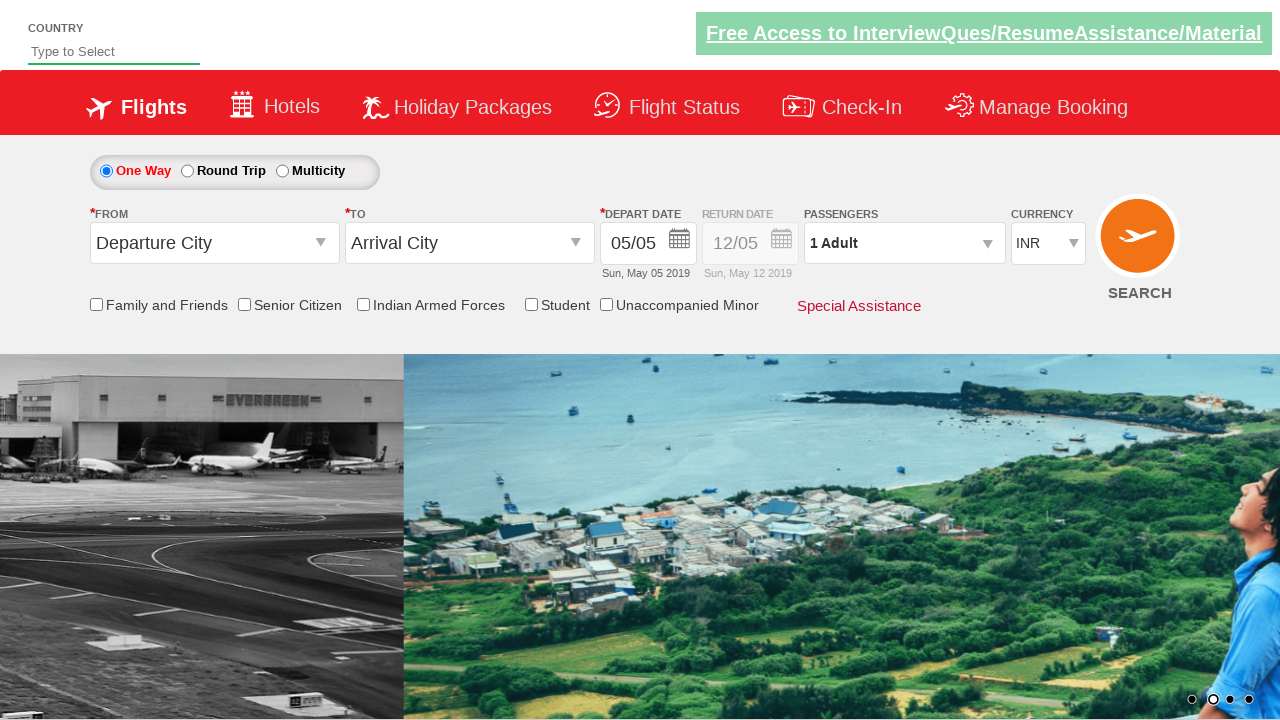

Verified Senior Citizen Discount checkbox is initially unchecked
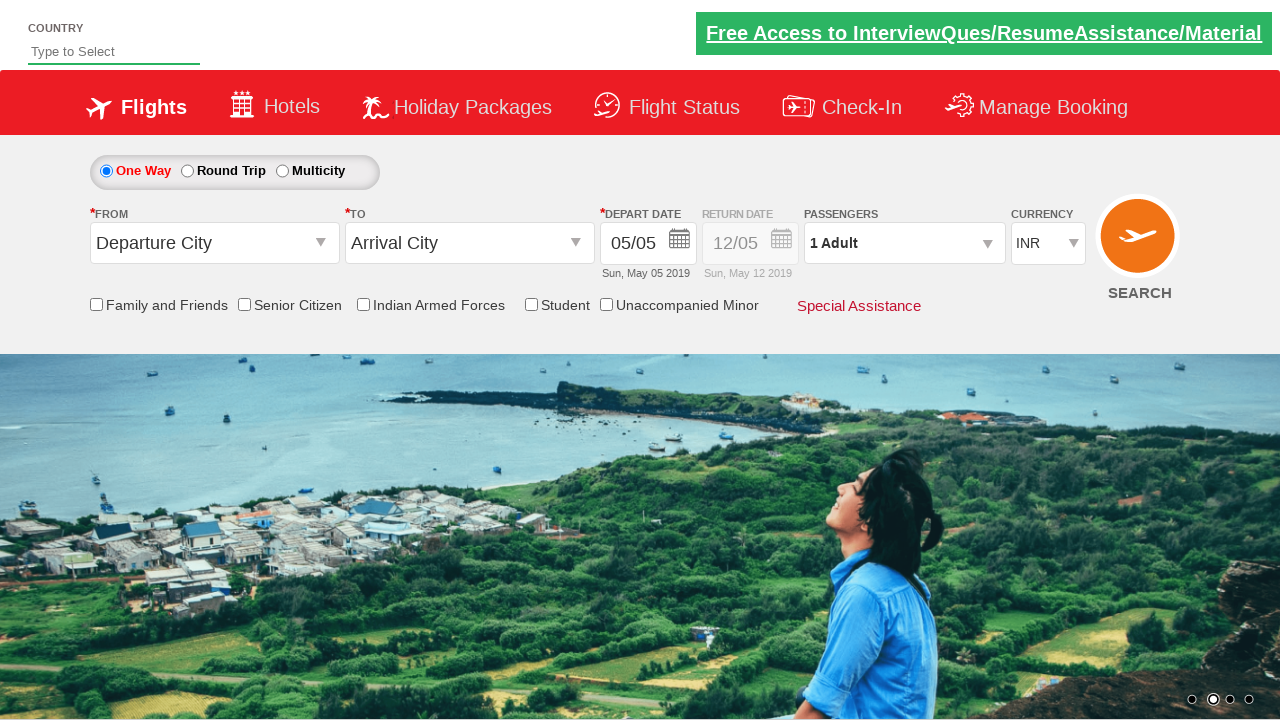

Clicked Senior Citizen Discount checkbox at (244, 304) on input[id*='SeniorCitizenDiscount']
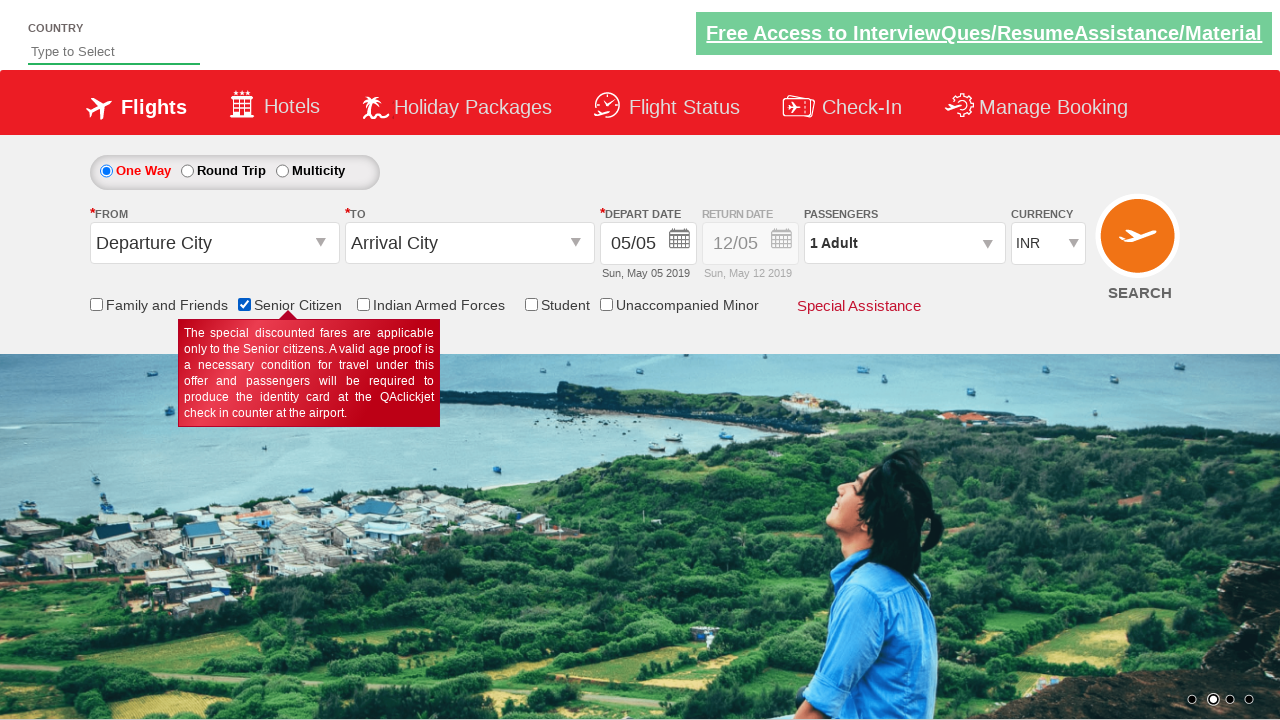

Verified Senior Citizen Discount checkbox is now checked
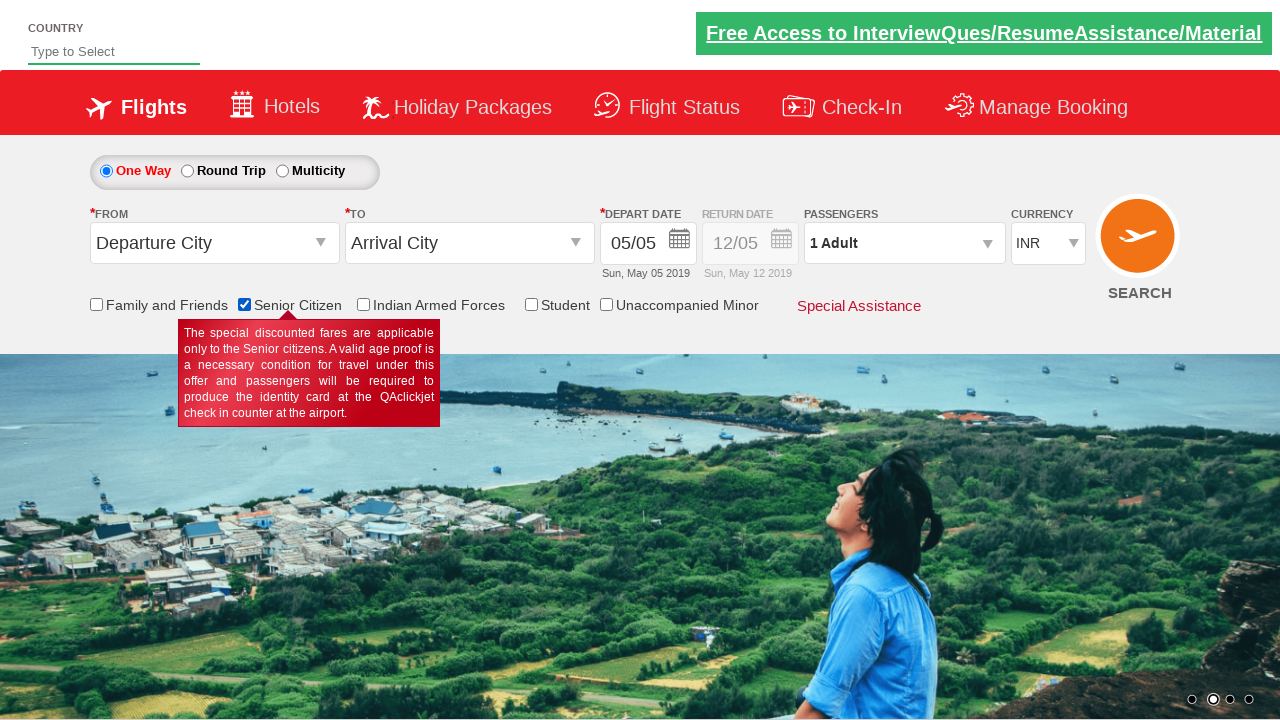

Selected round trip radio button at (187, 171) on #ctl00_mainContent_rbtnl_Trip_1
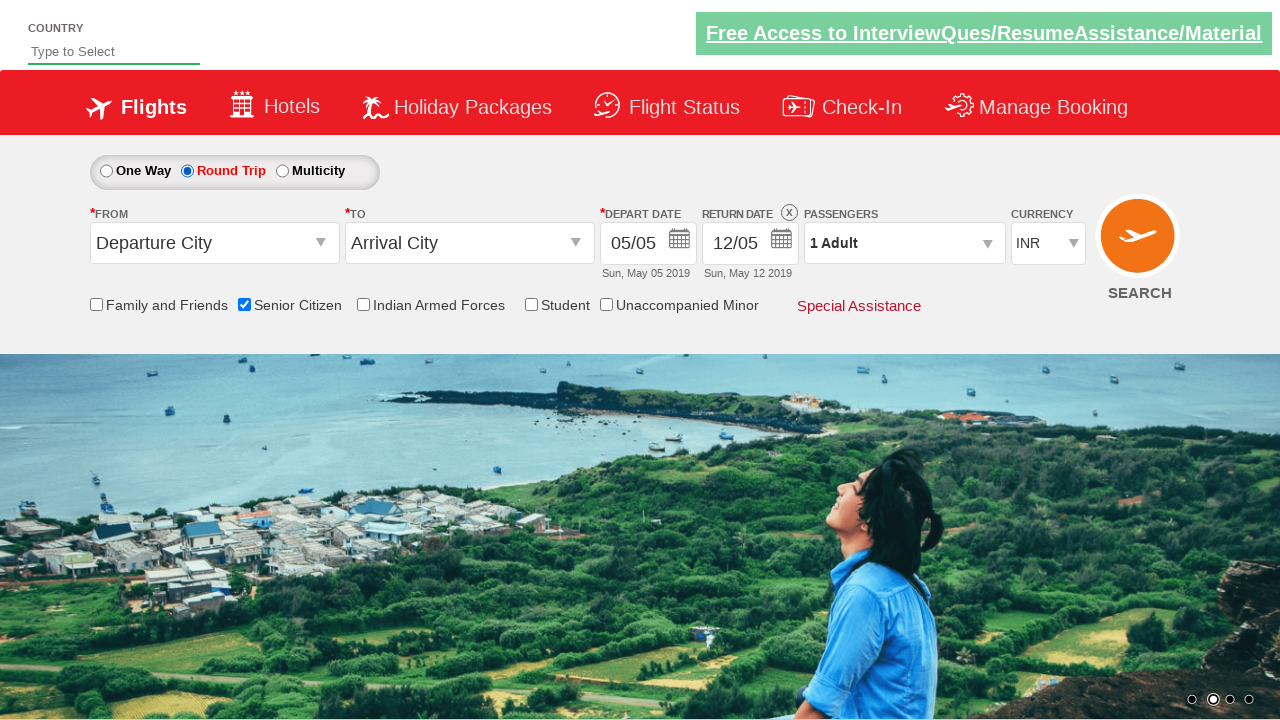

Clicked on passenger info dropdown at (904, 243) on #divpaxinfo
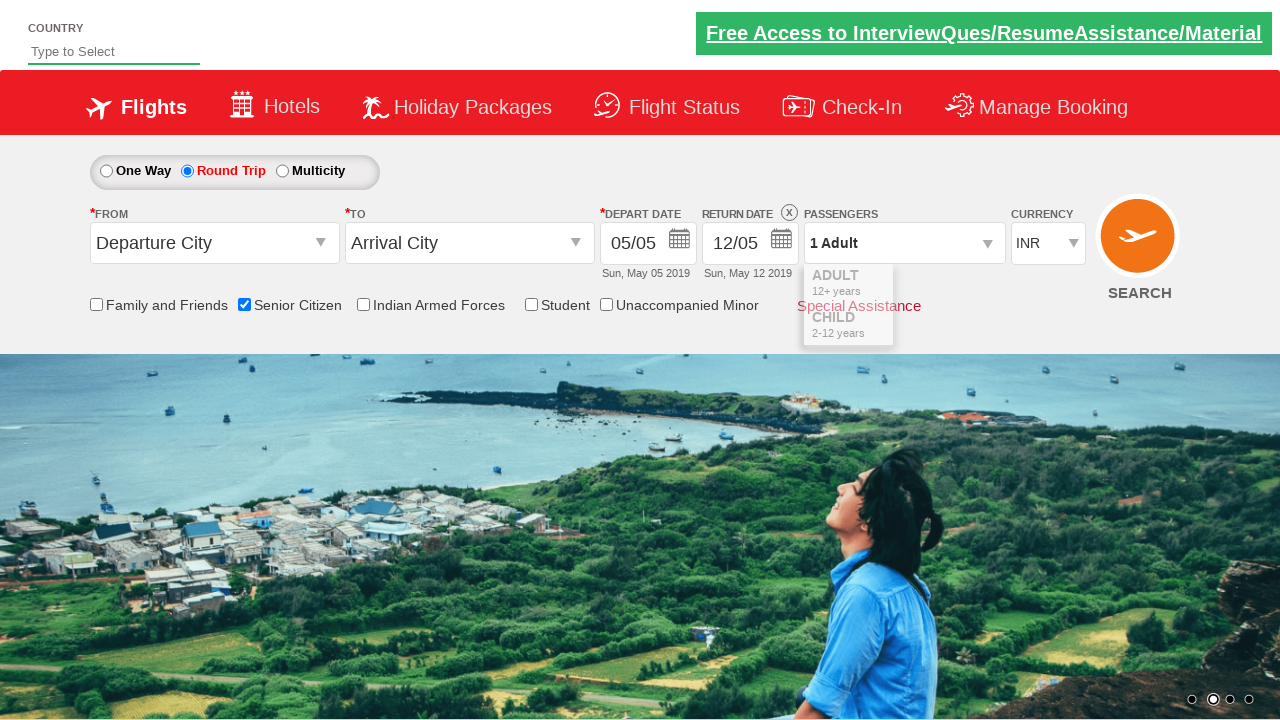

Waited 2 seconds for dropdown to open
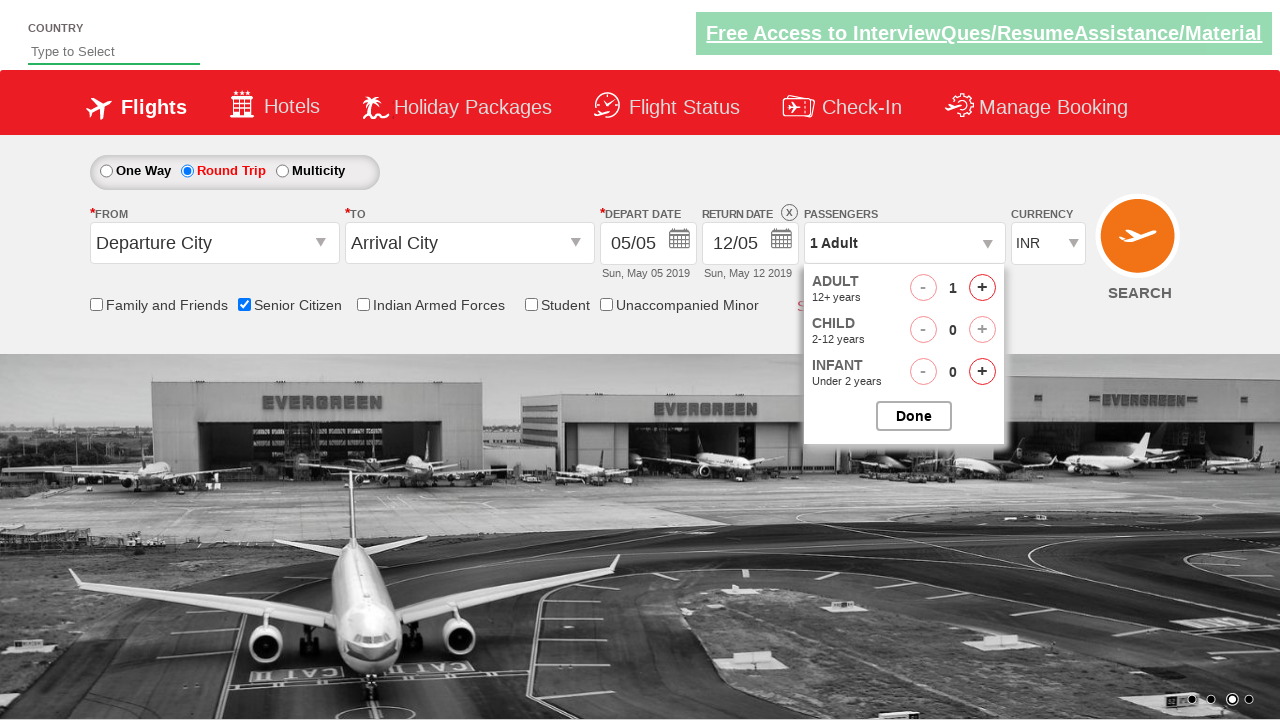

Clicked Add Adult button (iteration 1/4) at (982, 288) on #hrefIncAdt
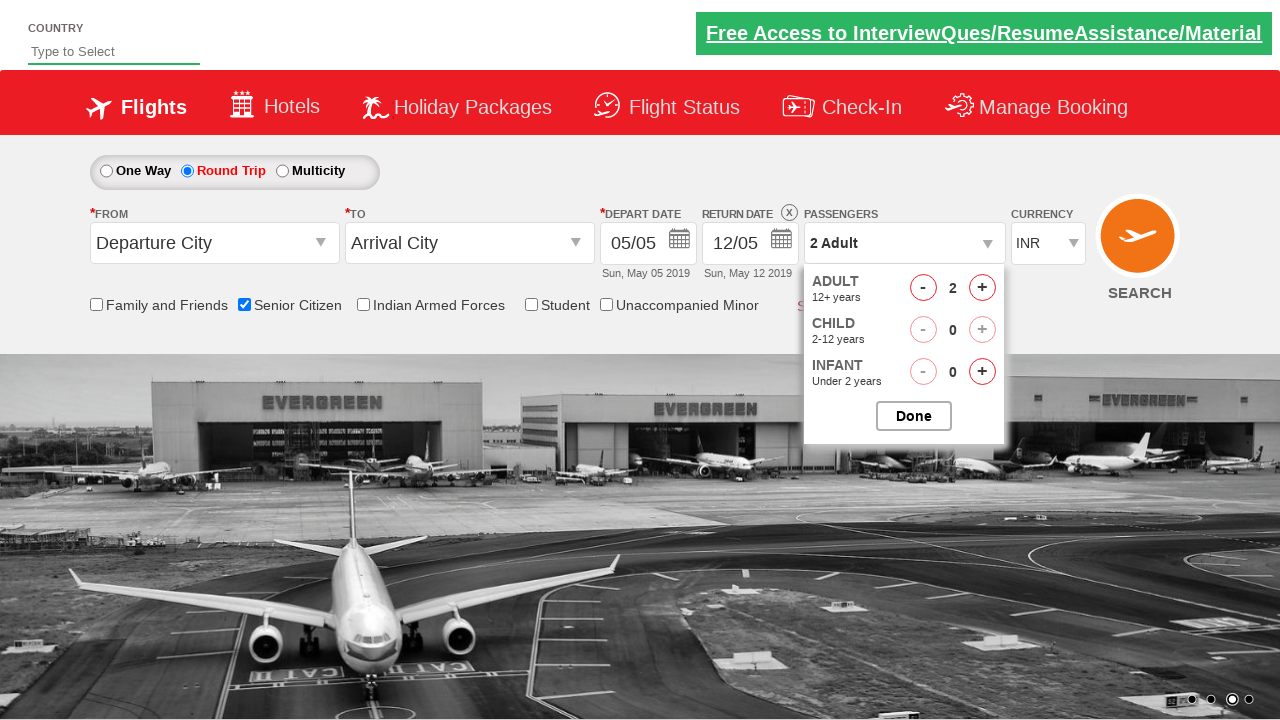

Clicked Add Adult button (iteration 2/4) at (982, 288) on #hrefIncAdt
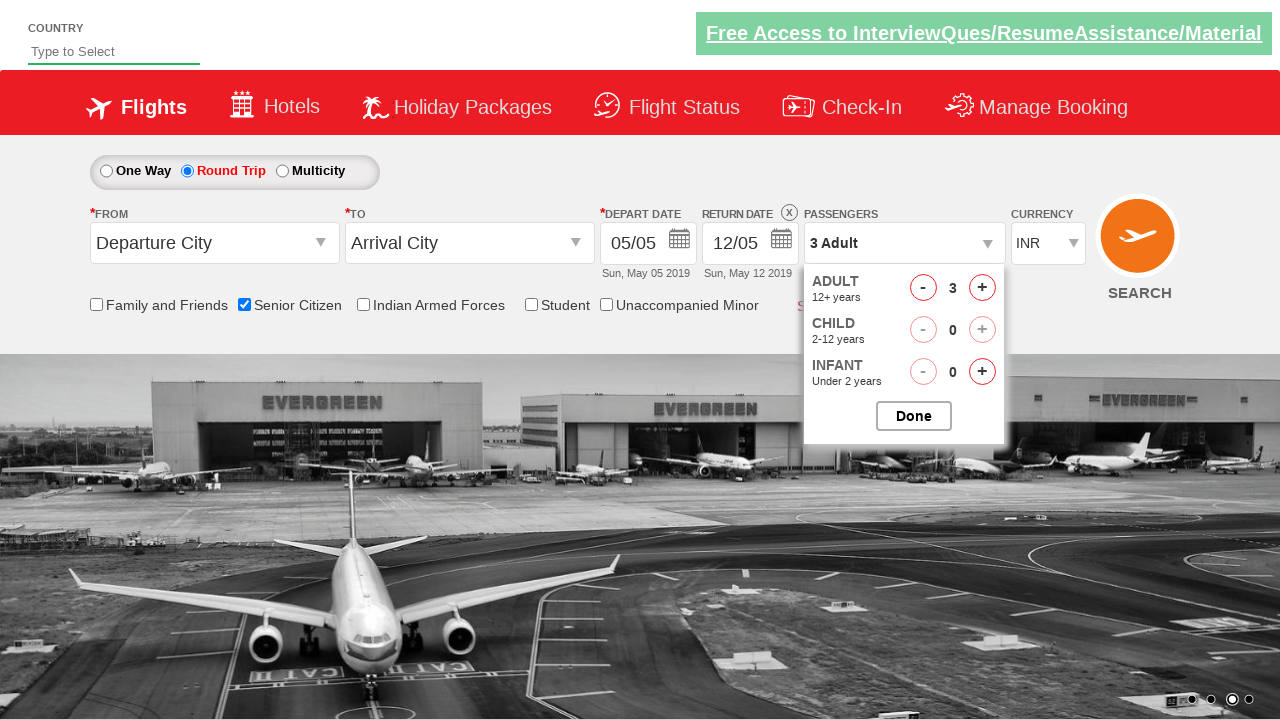

Clicked Add Adult button (iteration 3/4) at (982, 288) on #hrefIncAdt
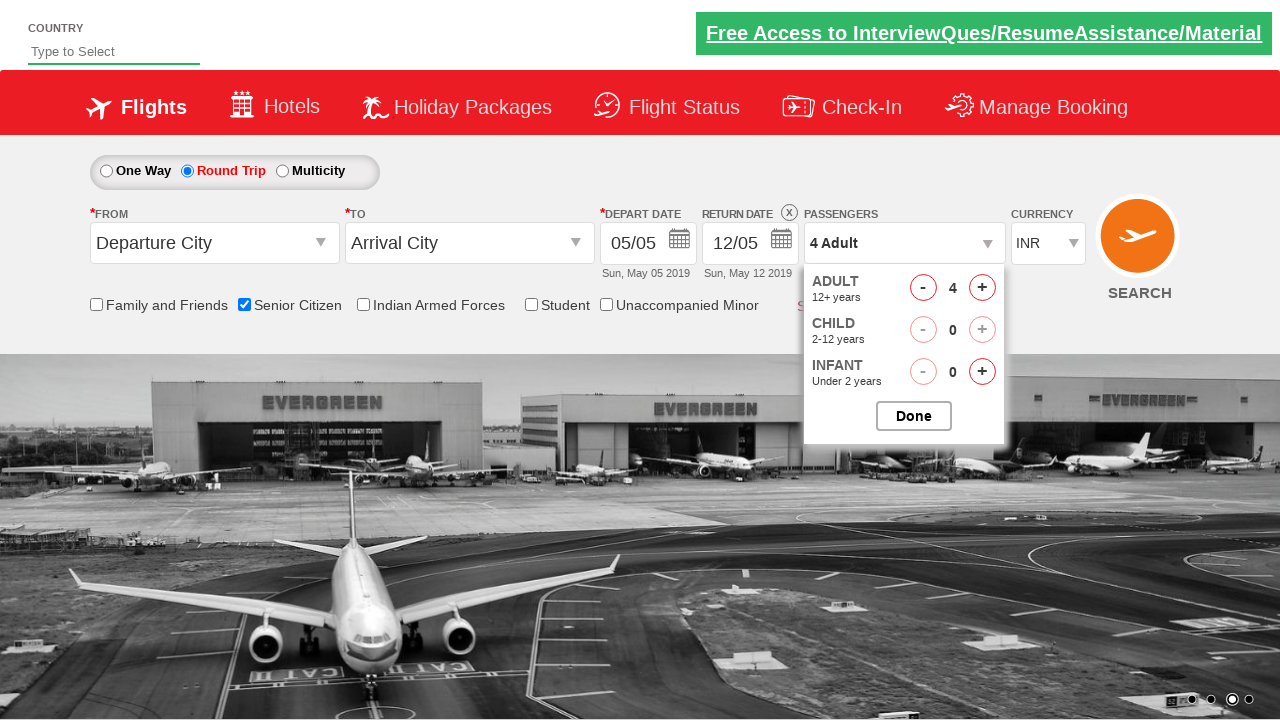

Clicked Add Adult button (iteration 4/4) at (982, 288) on #hrefIncAdt
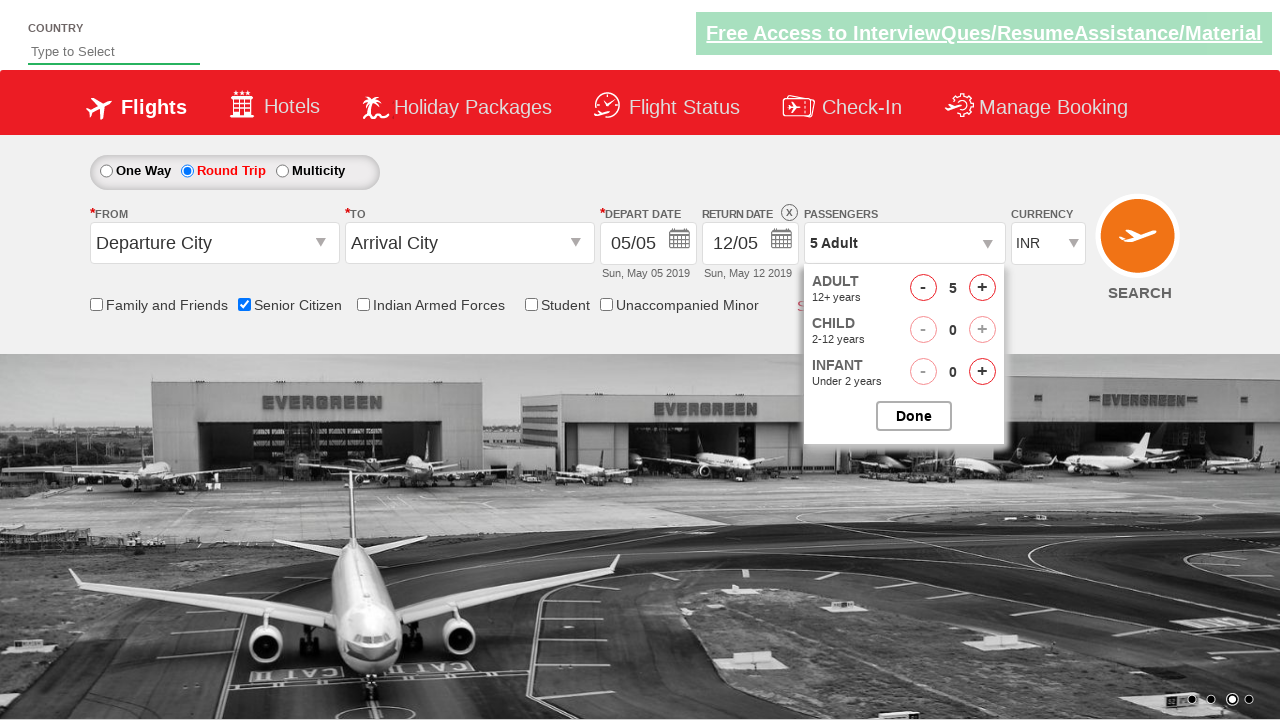

Selected AED currency from dropdown on #ctl00_mainContent_DropDownListCurrency
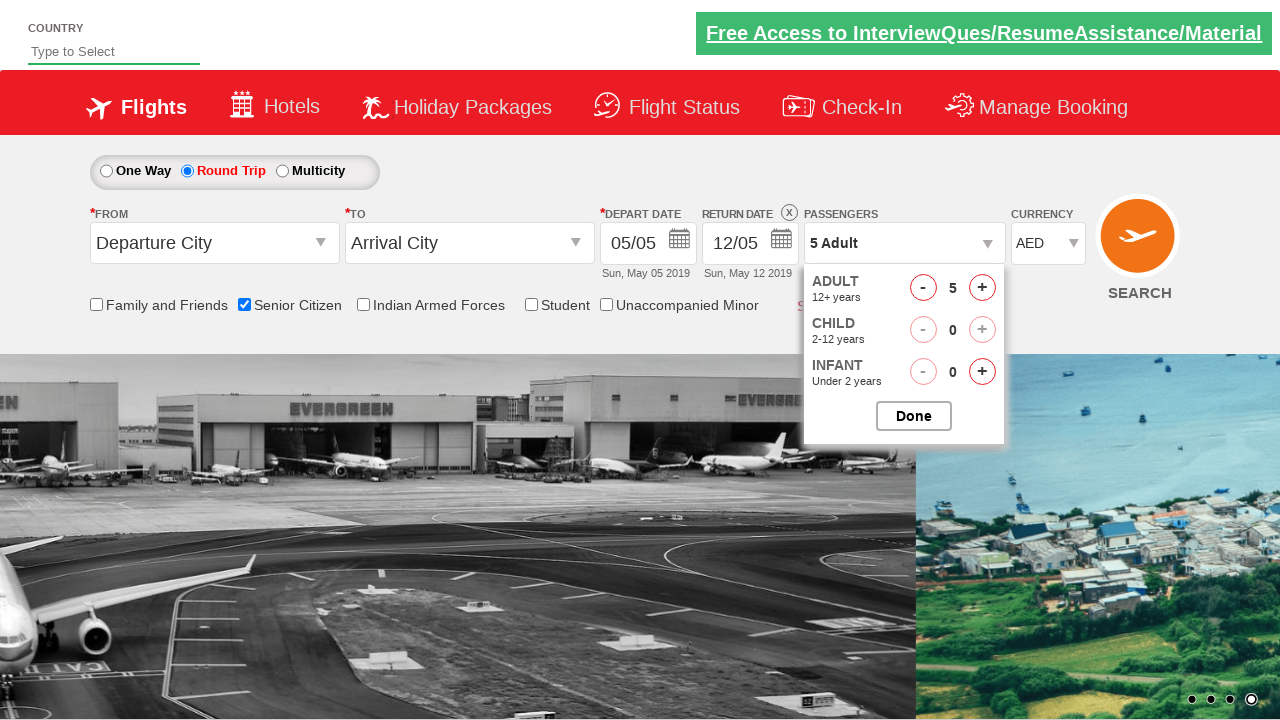

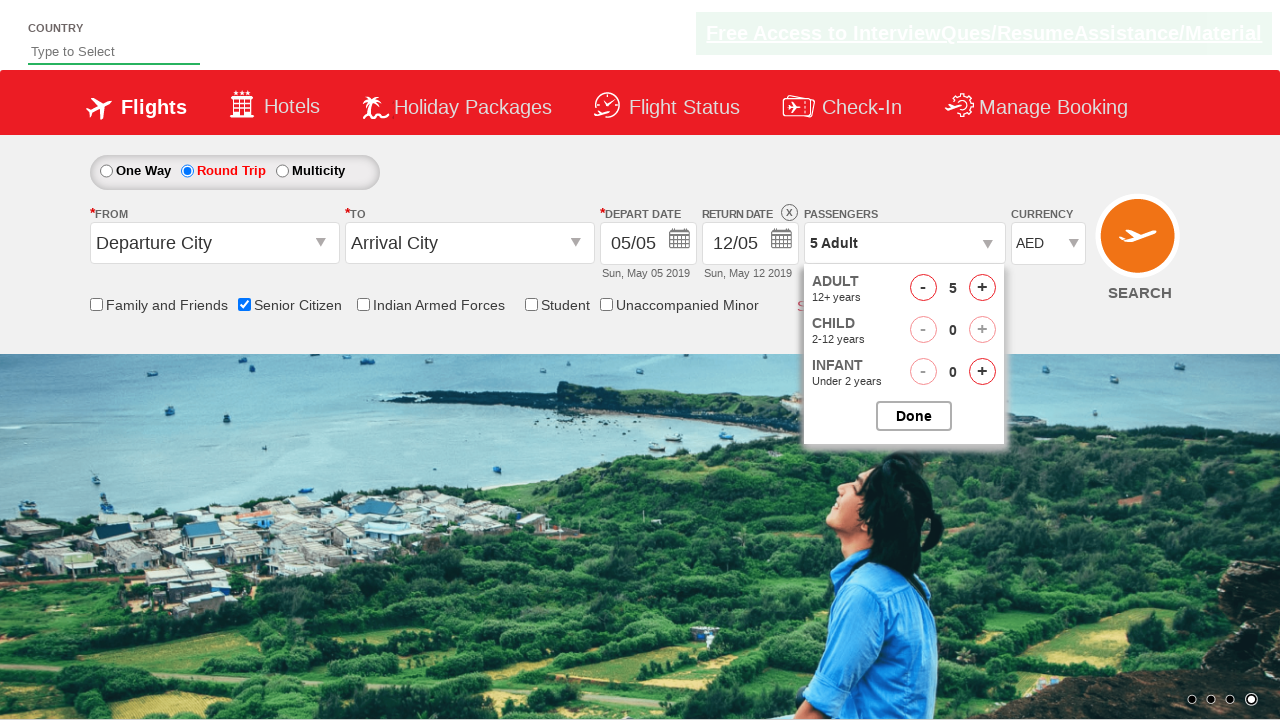